Tests a slow calculator by clicking random number buttons to create two 2-digit numbers, selecting a random operator, and executing the calculation

Starting URL: https://bonigarcia.dev/selenium-webdriver-java/slow-calculator.html

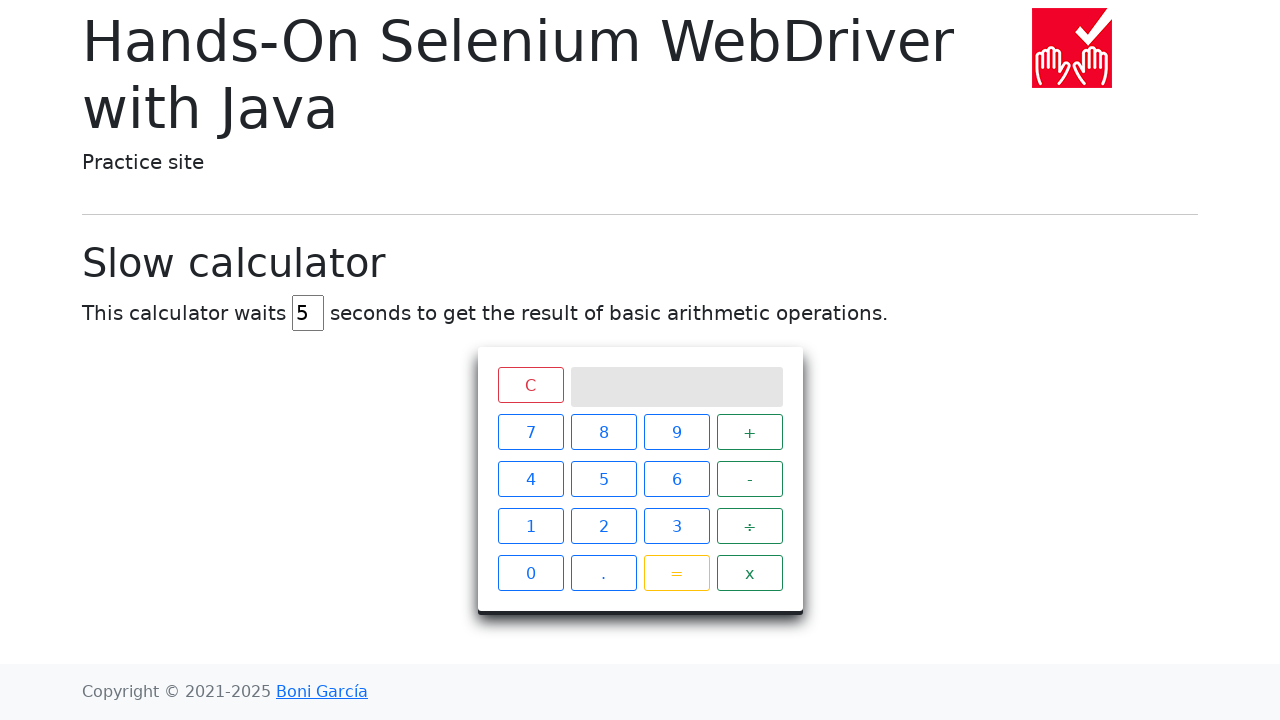

Navigated to slow calculator page
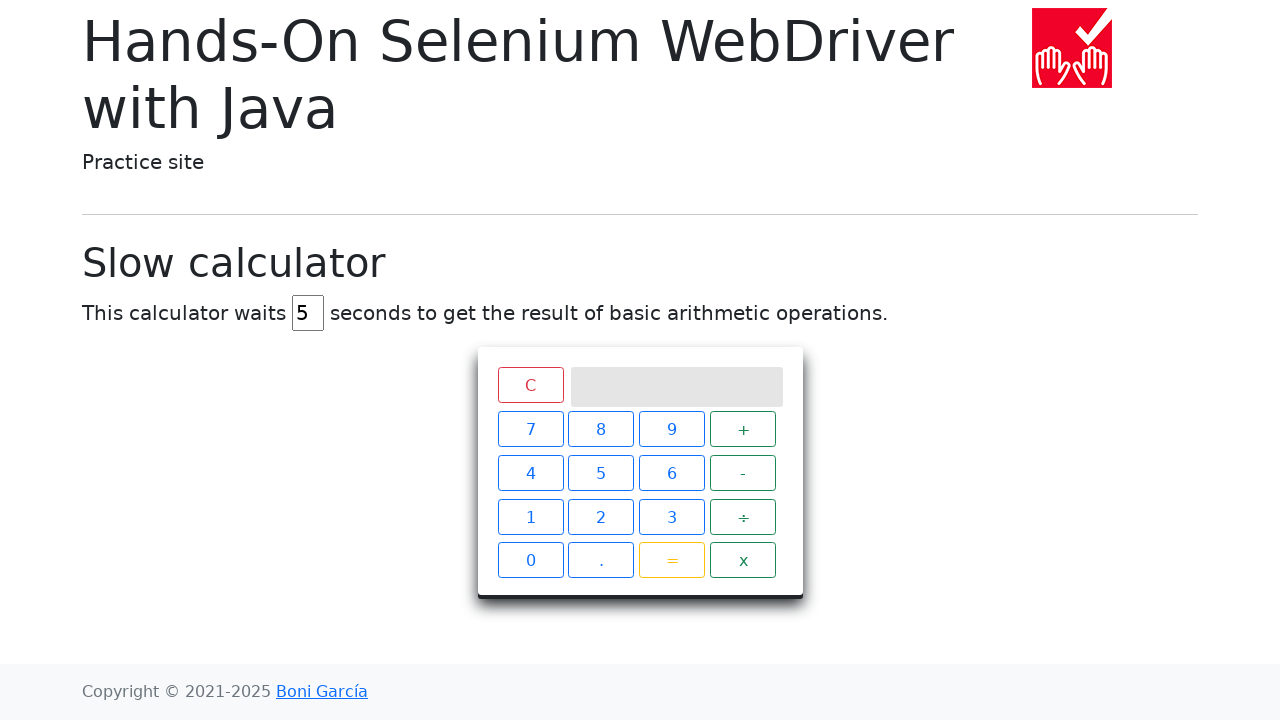

Clicked first random number button at position 4 at (530, 479) on (//span[@class='btn btn-outline-primary'])[position()<11][4]
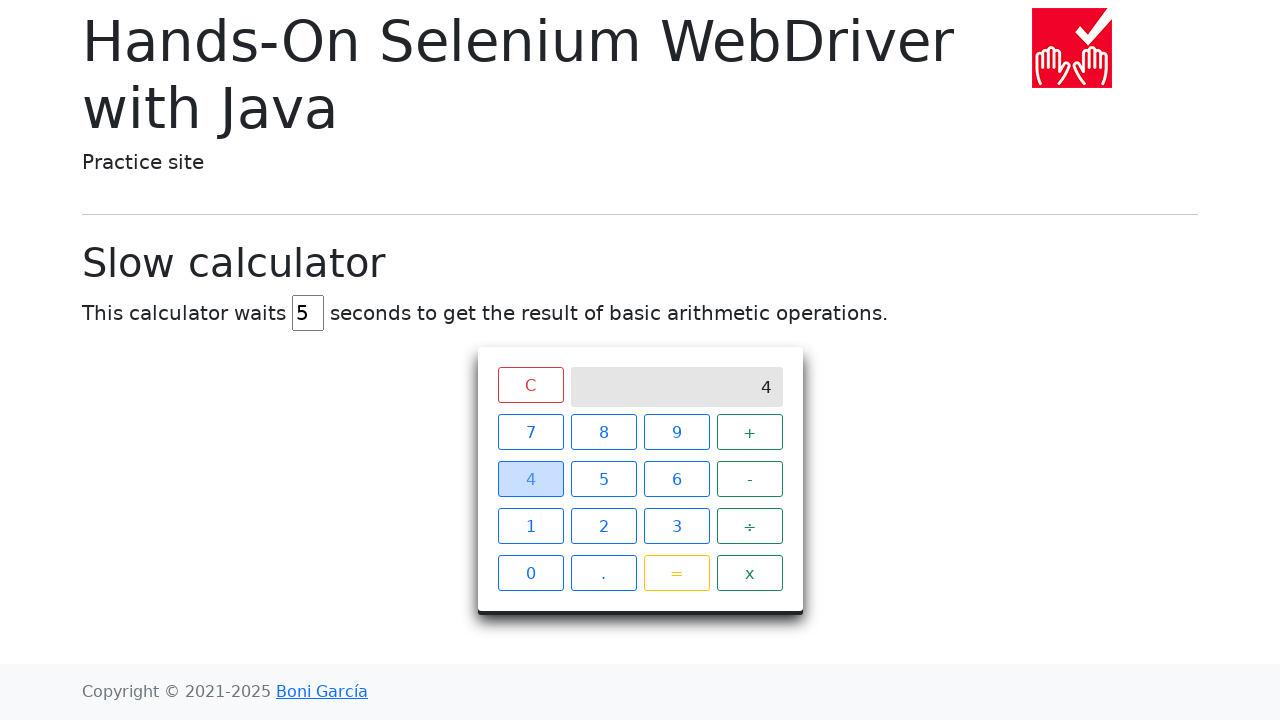

Clicked second random number button at position 4 at (530, 479) on (//span[@class='btn btn-outline-primary'])[position()<11][4]
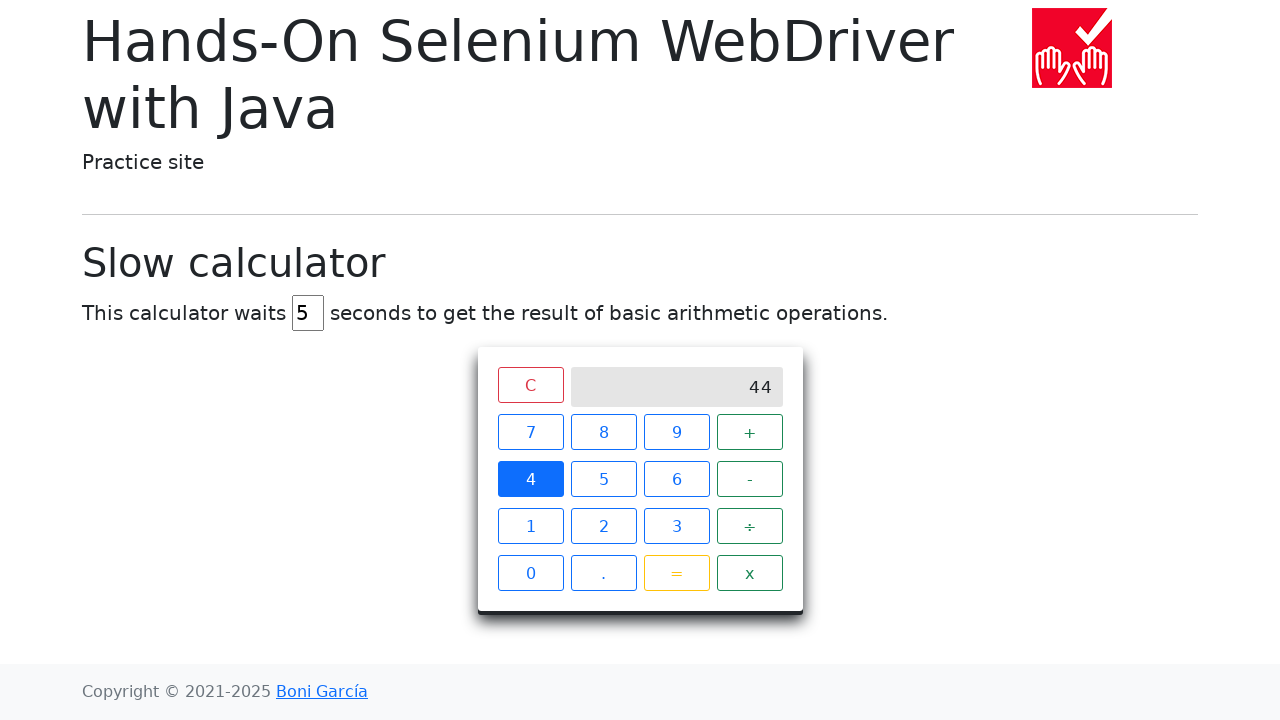

Located all operator buttons
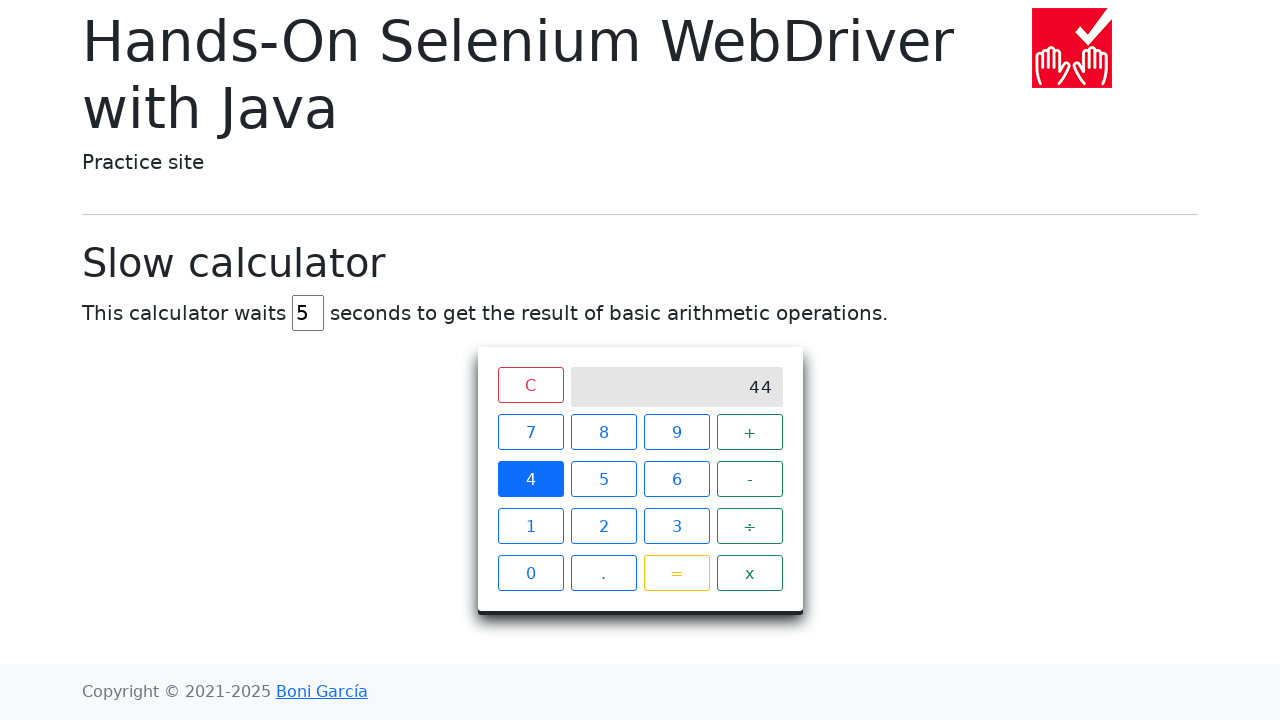

Clicked random operator at index 1 at (750, 479) on xpath=//span[@class='operator btn btn-outline-success'] >> nth=1
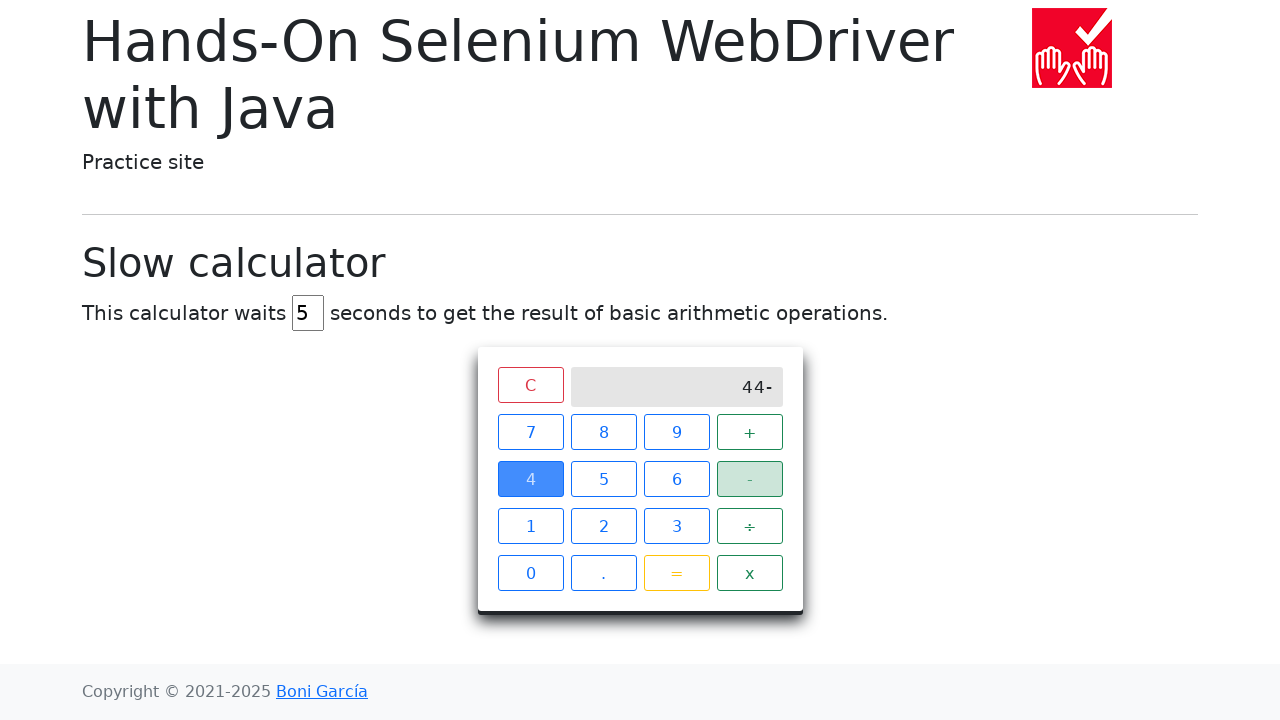

Clicked third random number button at position 5 at (604, 479) on (//span[@class='btn btn-outline-primary'])[position()<11][5]
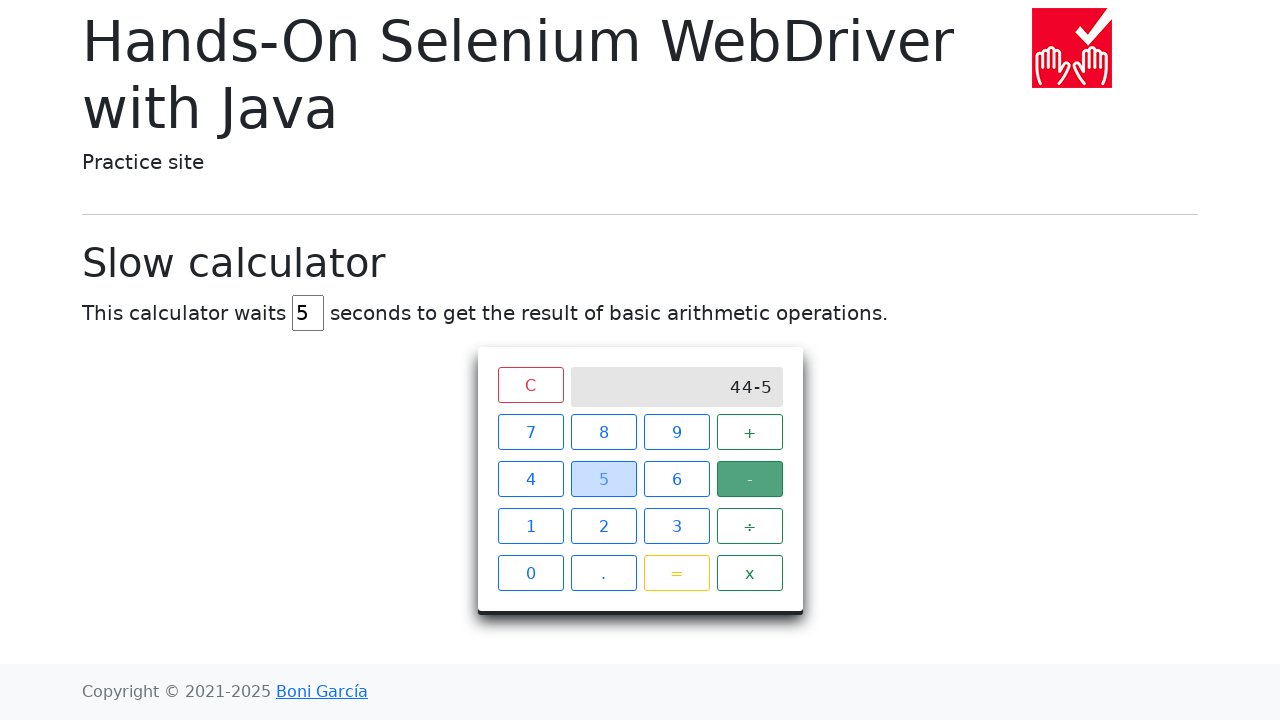

Clicked fourth random number button at position 2 at (604, 432) on (//span[@class='btn btn-outline-primary'])[position()<11][2]
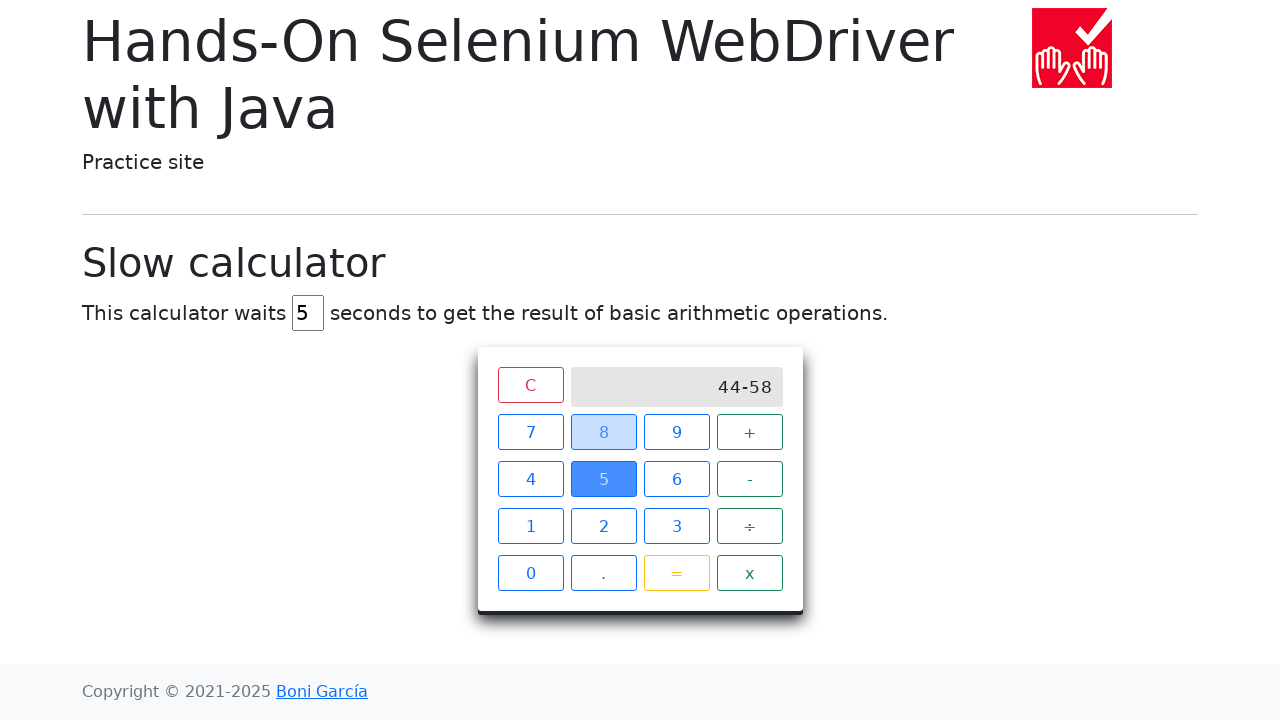

Clicked equals button to execute calculation at (676, 573) on xpath=//span[@class='btn btn-outline-warning']
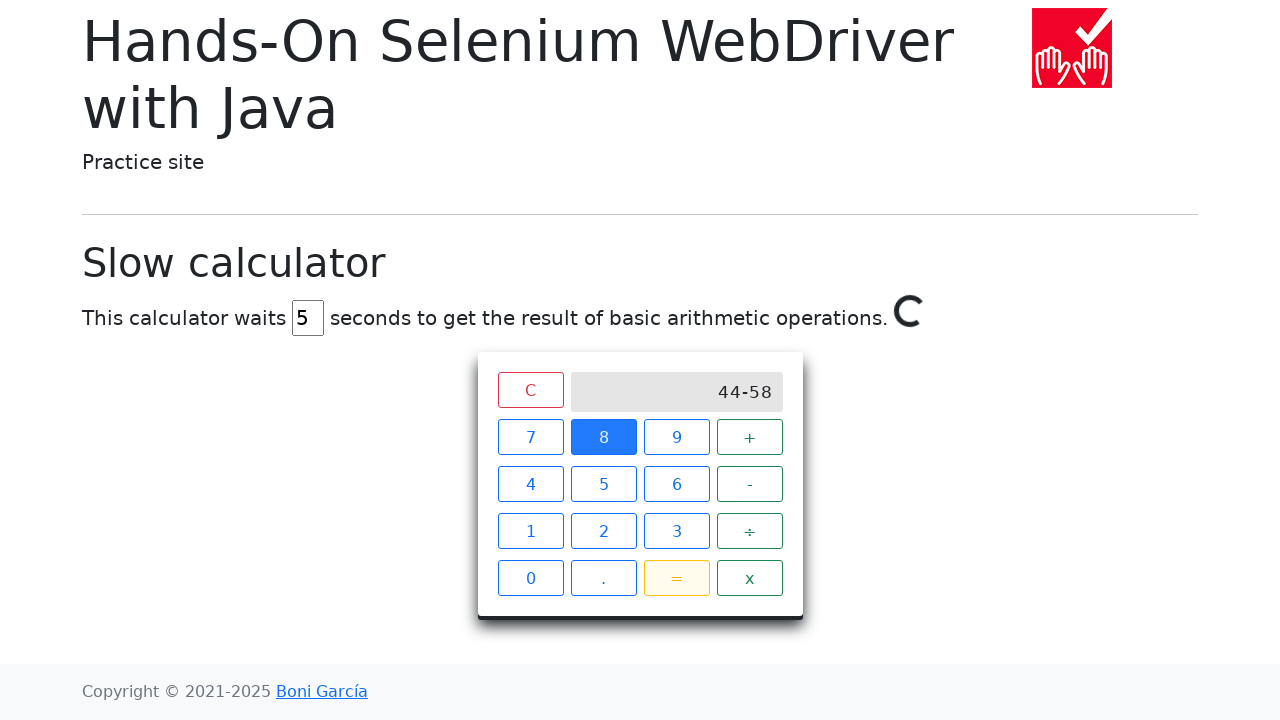

Waited for calculation to complete
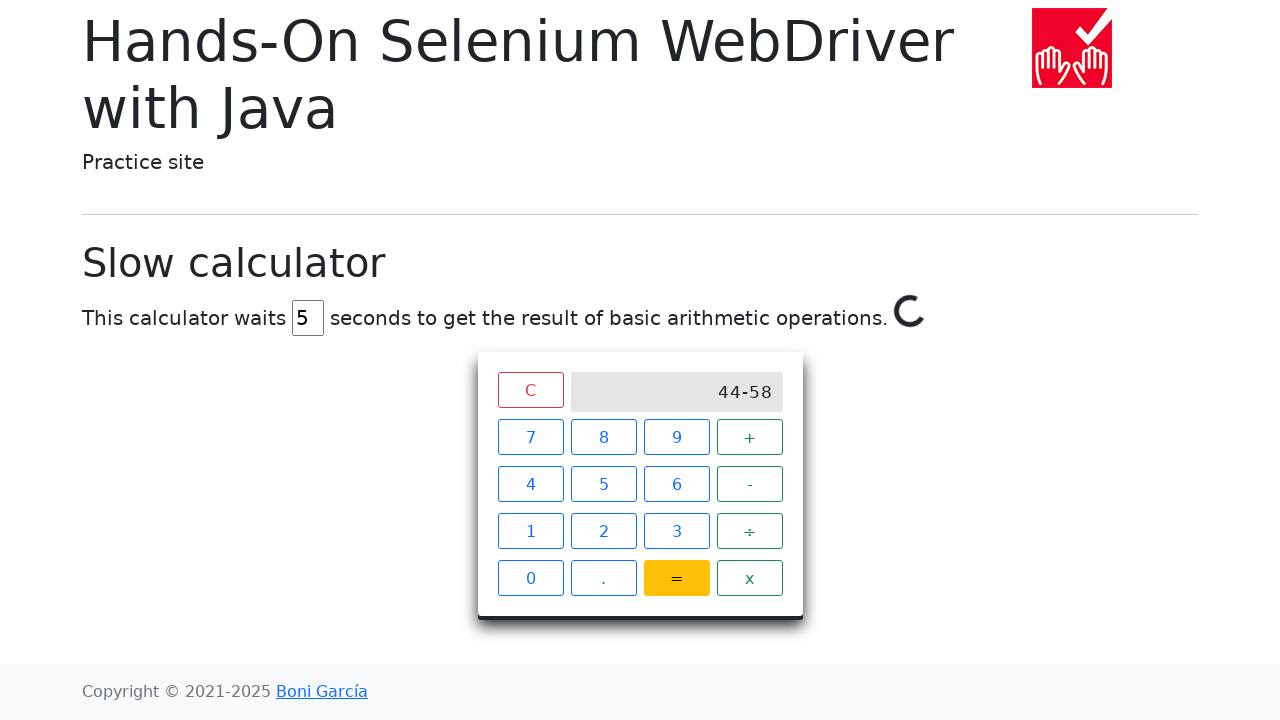

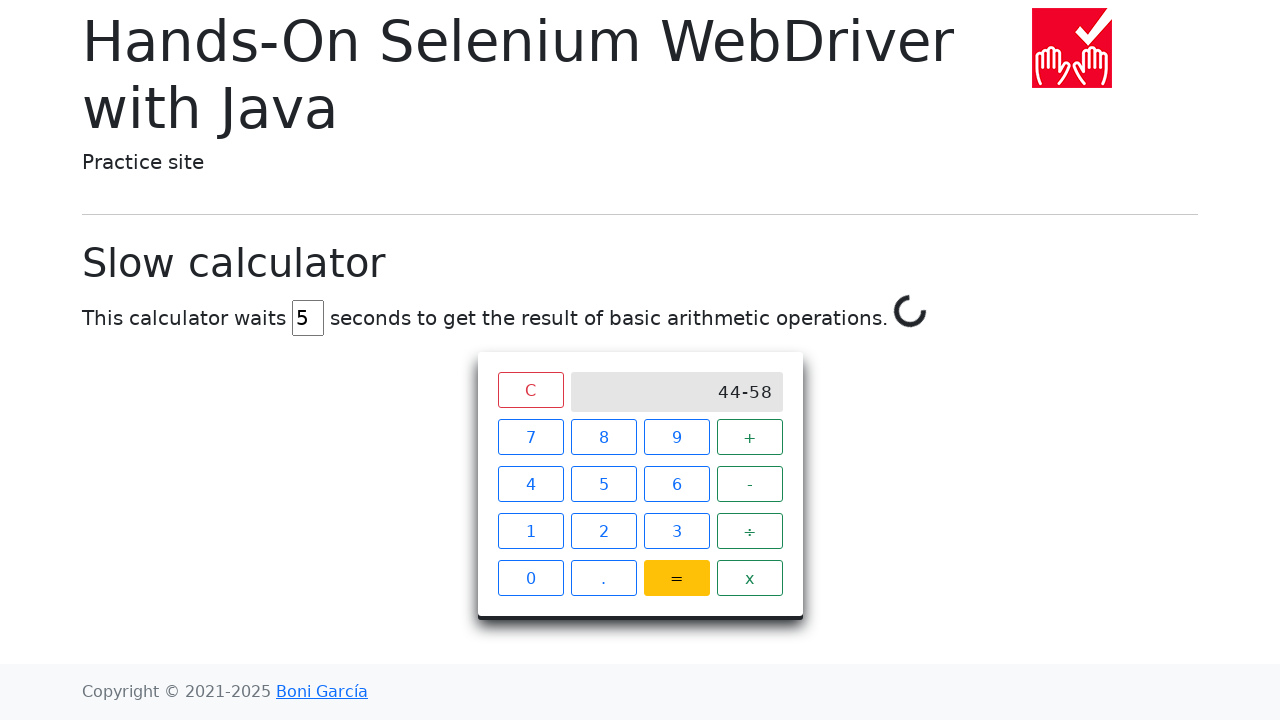